Tests a login form with password reset functionality, including filling incorrect credentials, resetting password, and then logging in with correct credentials

Starting URL: https://rahulshettyacademy.com/locatorspractice/

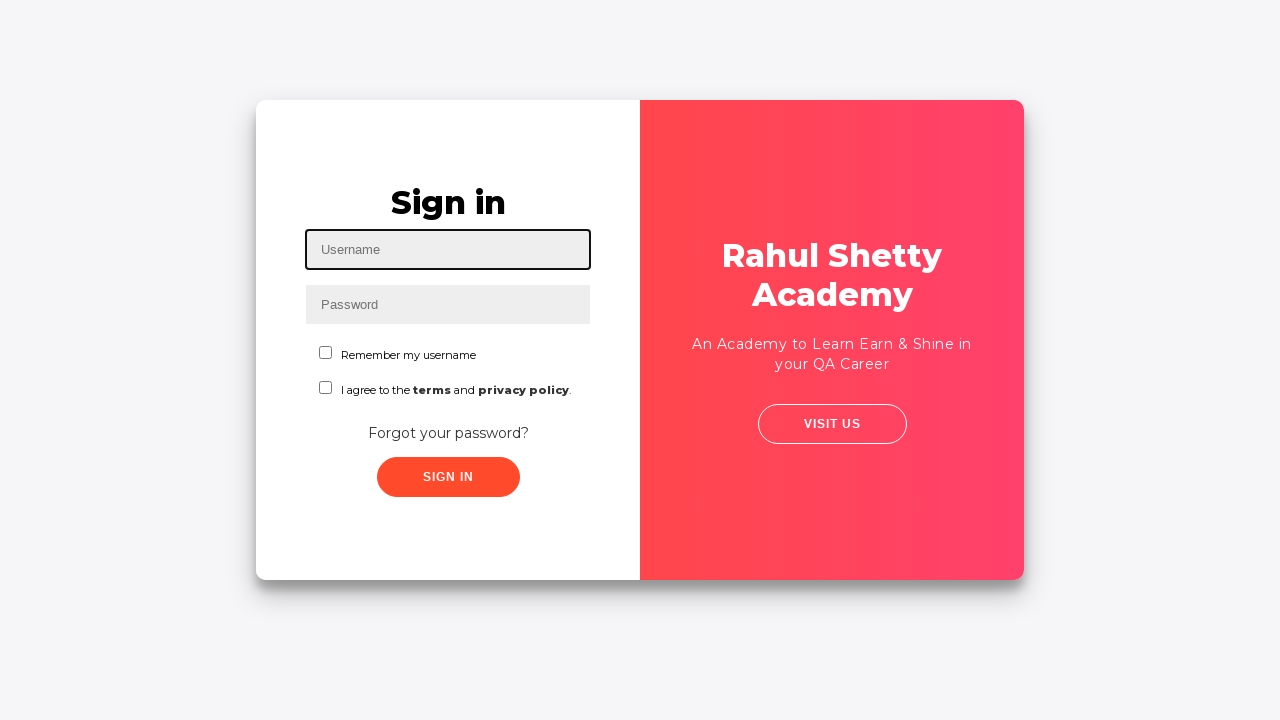

Filled username field with 'rahul' on #inputUsername
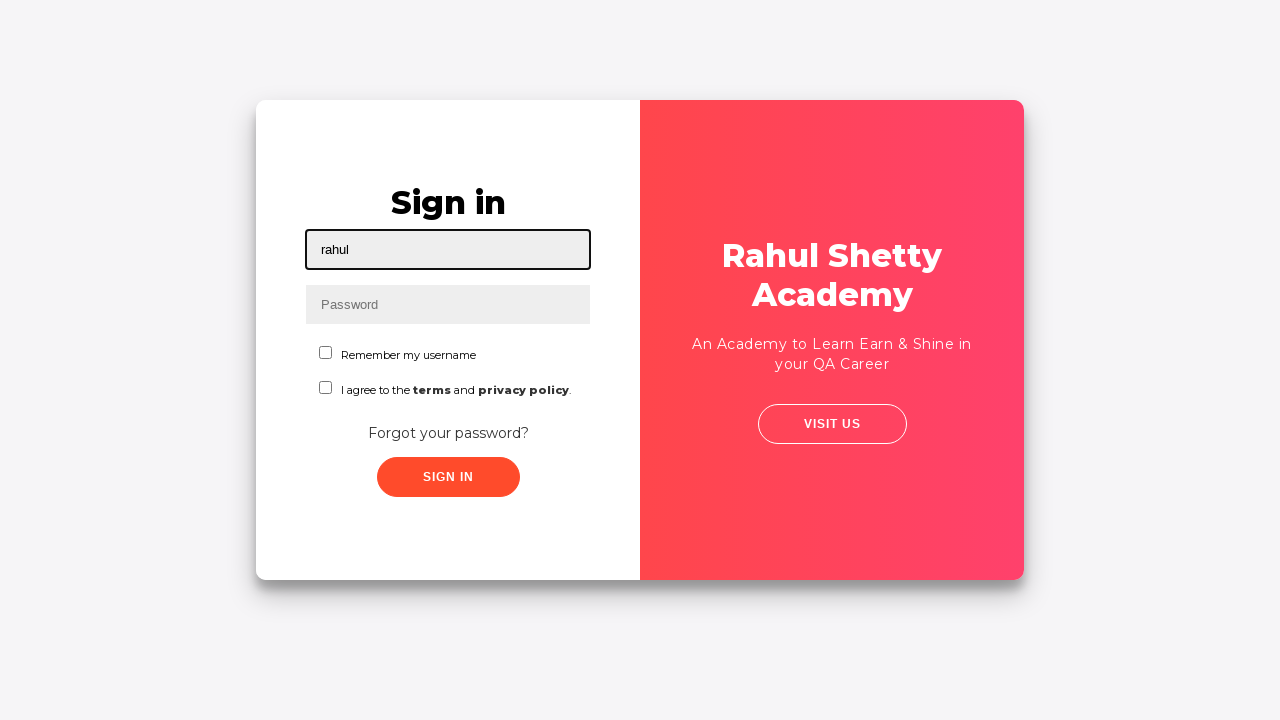

Filled password field with 'Meenakhan' on input[name='inputPassword']
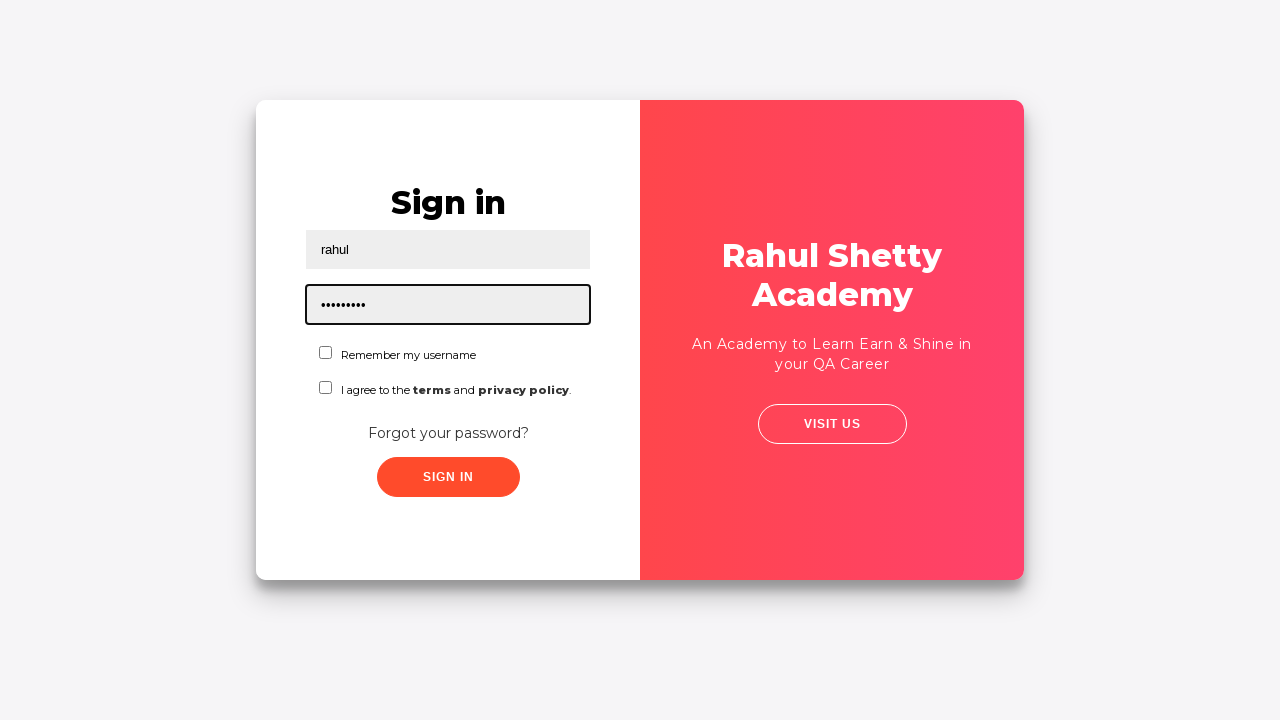

Clicked submit button with incorrect credentials at (448, 477) on .submit
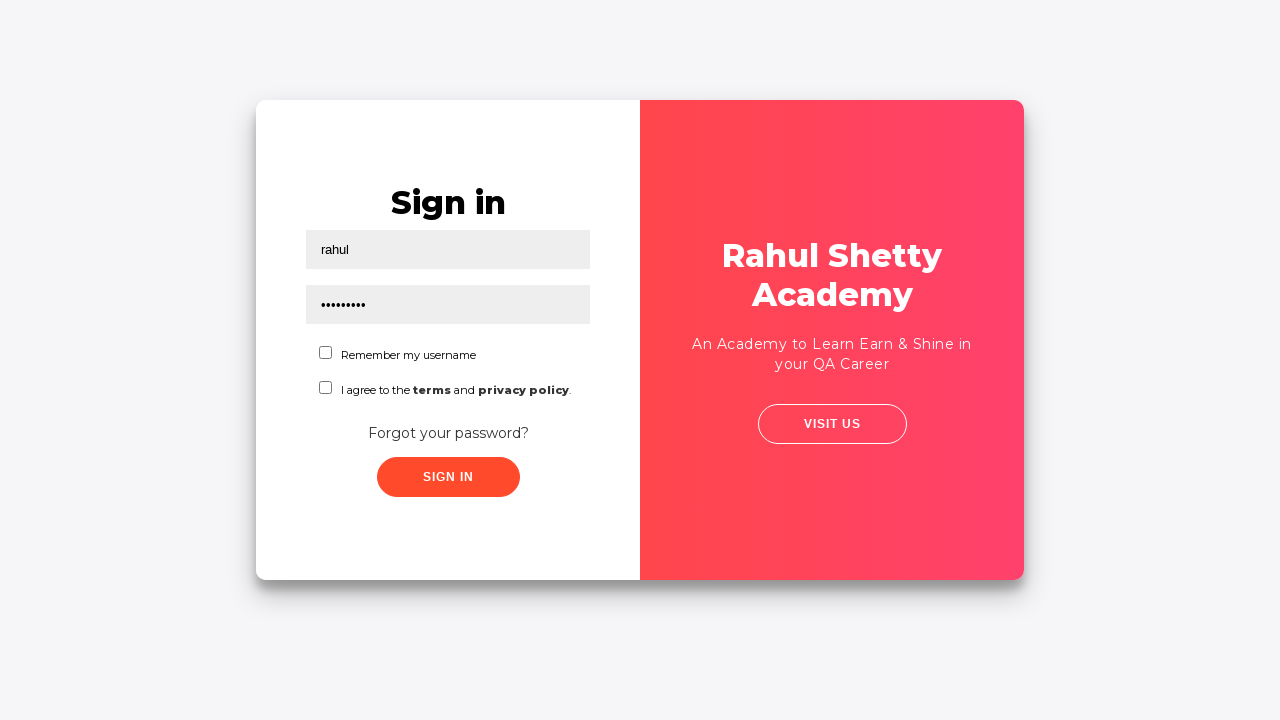

Clicked 'Forgot your password?' link at (448, 433) on text=Forgot your password?
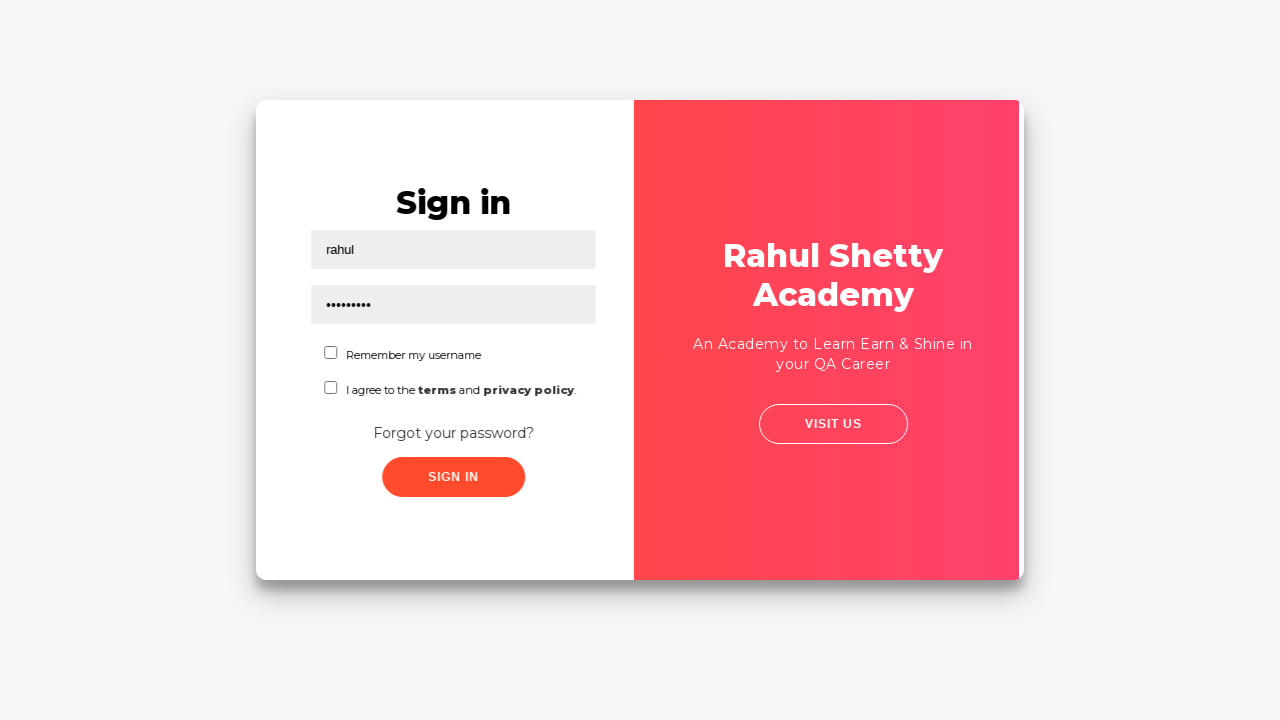

Filled name field with 'khan' in password reset form on //input[@placeholder='Name']
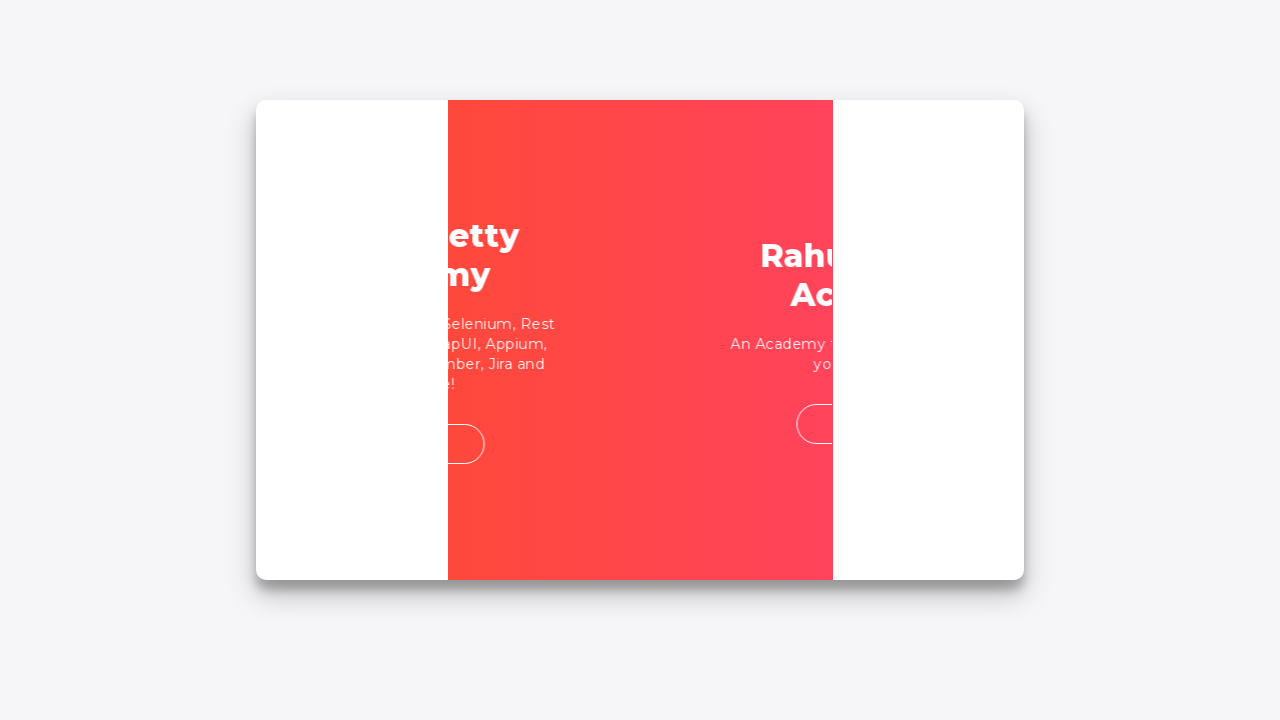

Filled email field with 'ali@gmail.com' in password reset form on //input[@placeholder='Email']
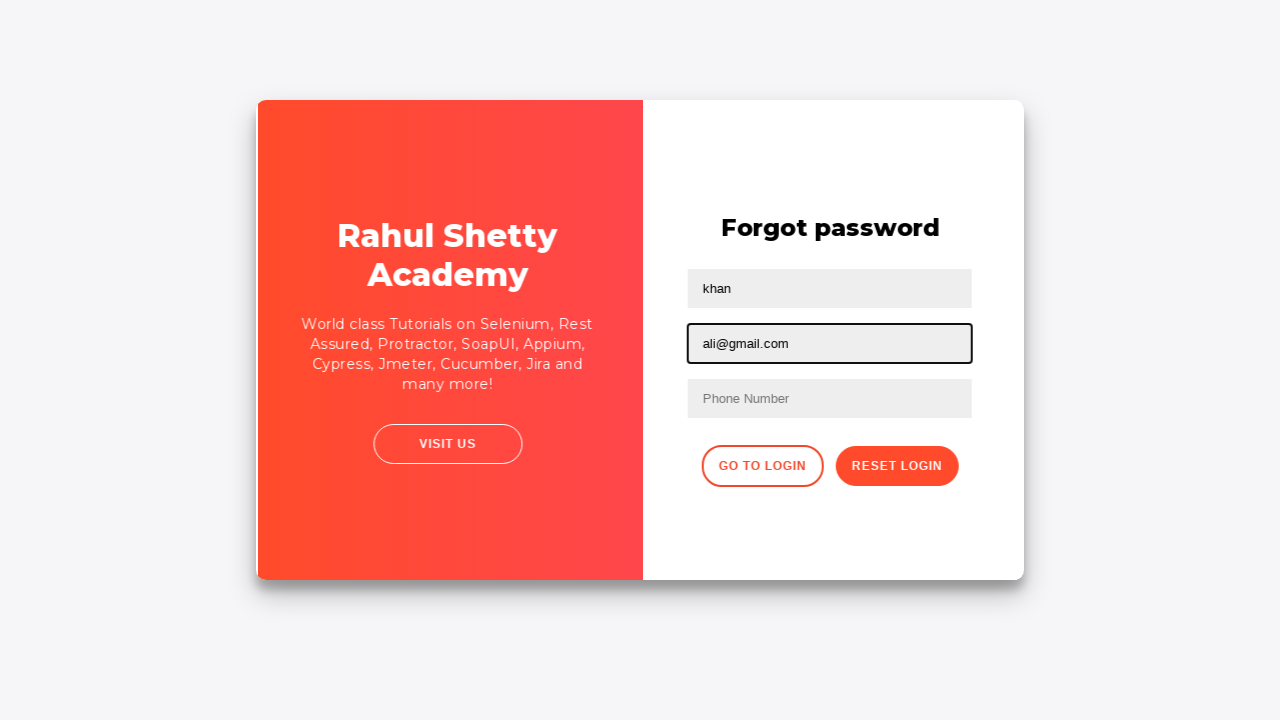

Filled phone number field with '0987654421' in password reset form on //input[@placeholder='Phone Number']
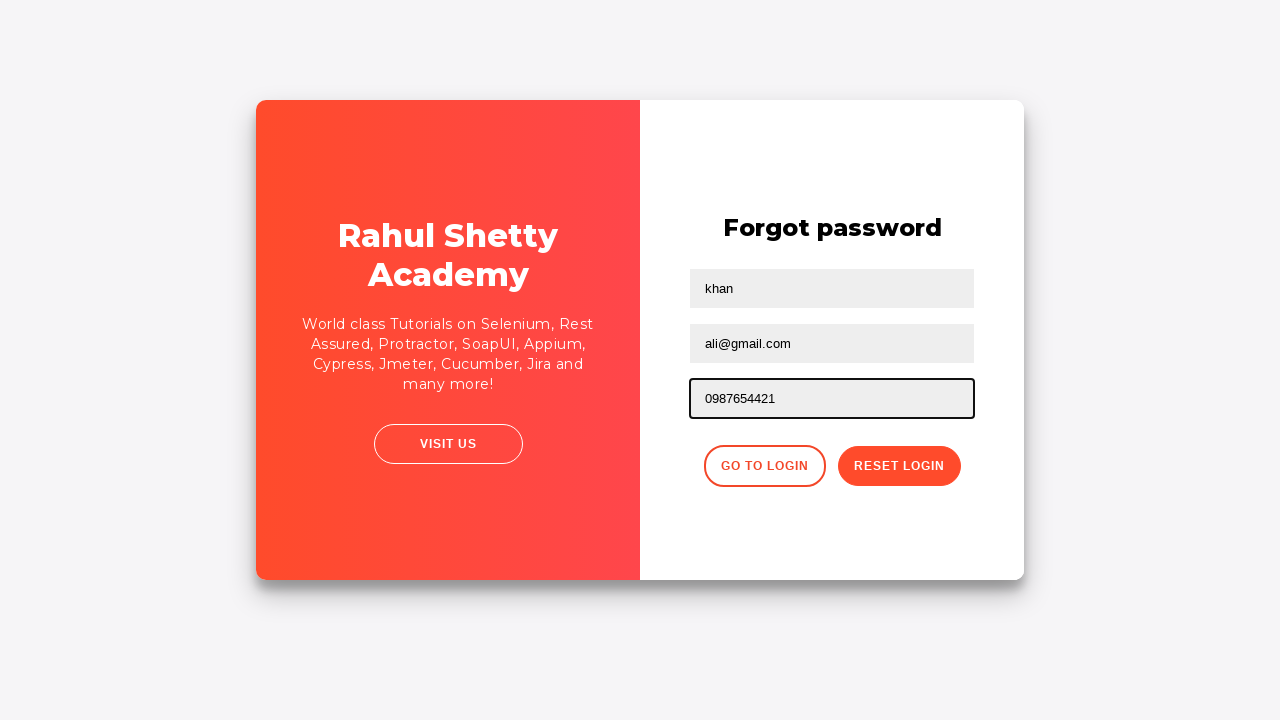

Clicked reset password button at (899, 466) on .reset-pwd-btn
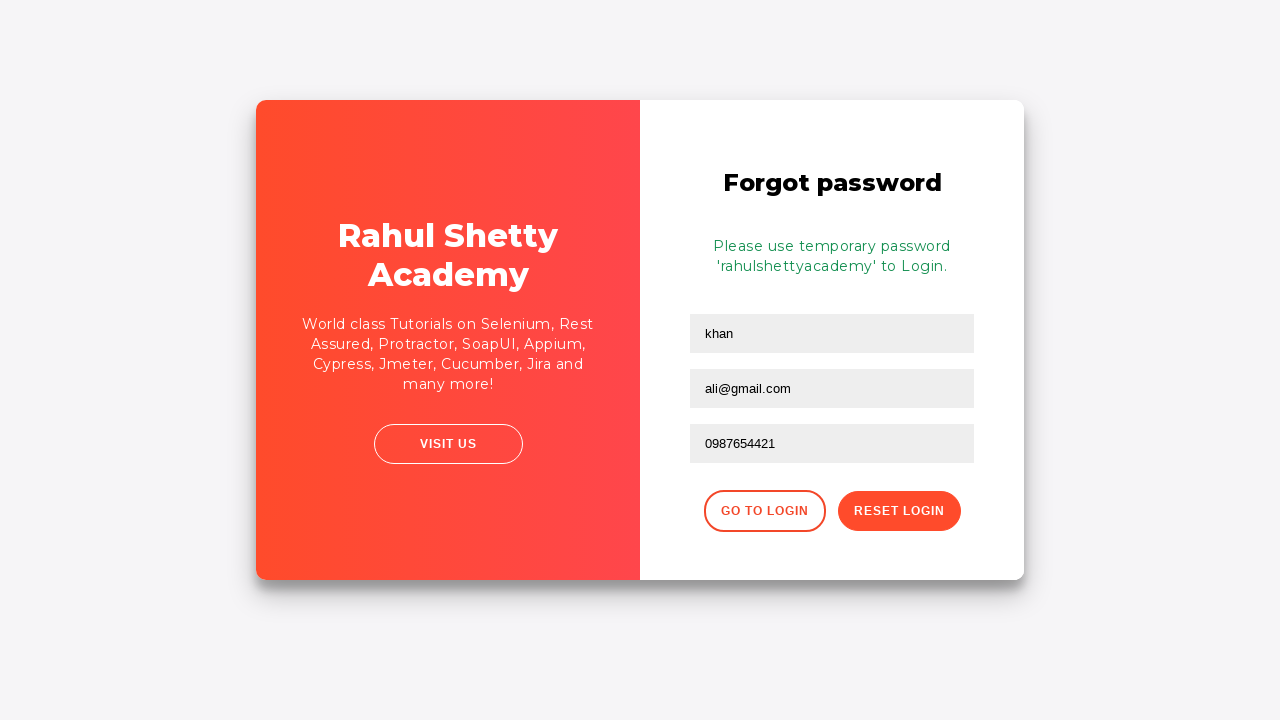

Clicked button to go back to login page at (764, 511) on .go-to-login-btn
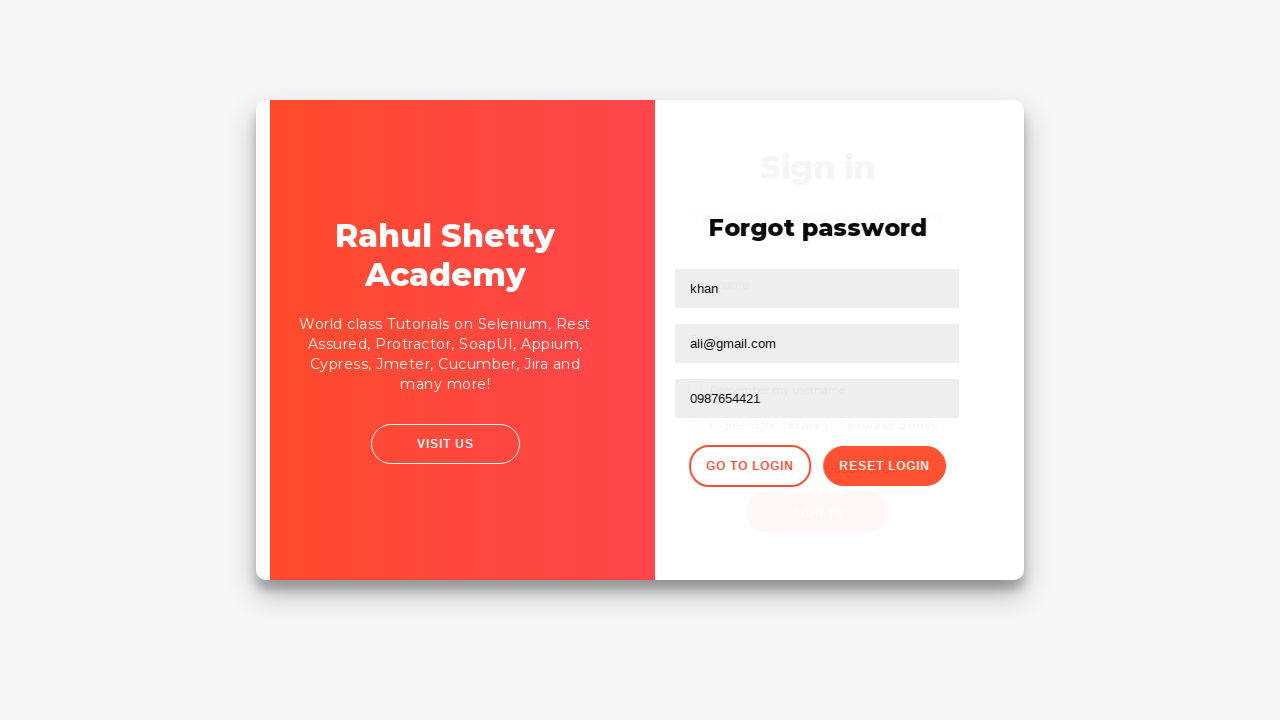

Filled username field with 'rahul' for login on #inputUsername
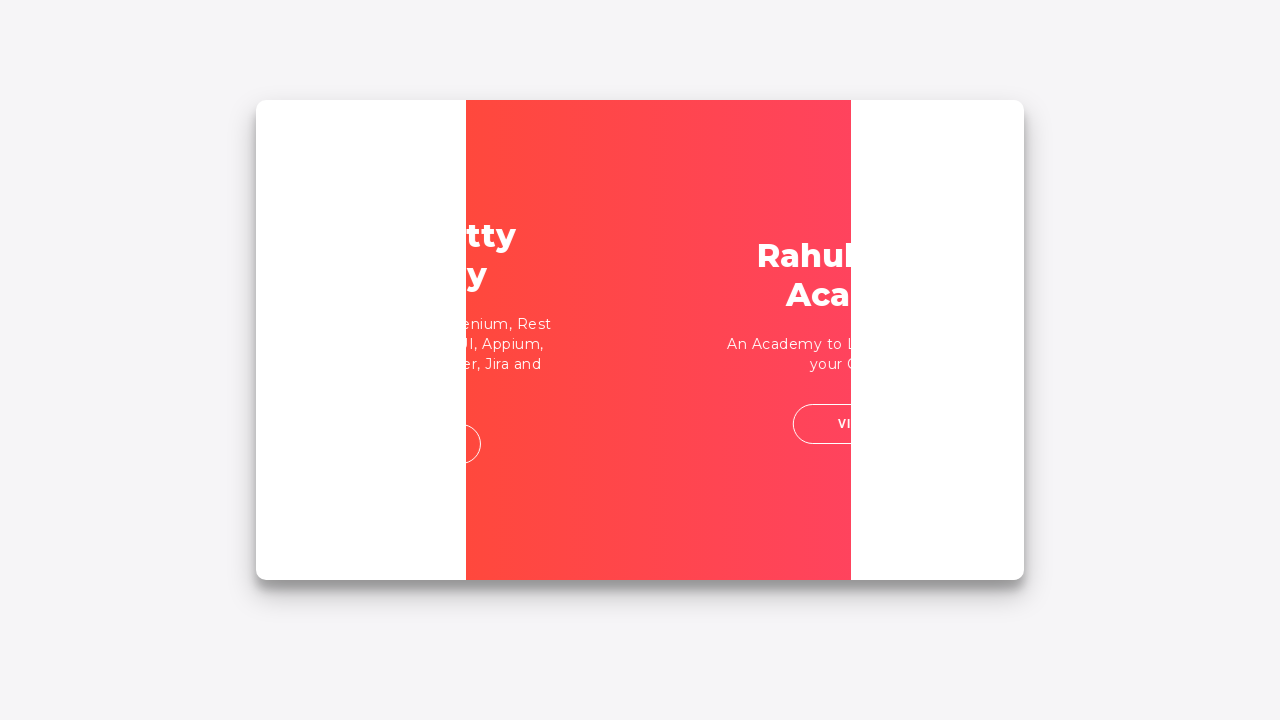

Filled password field with correct password 'rahulshettyacademy' on input[name='inputPassword']
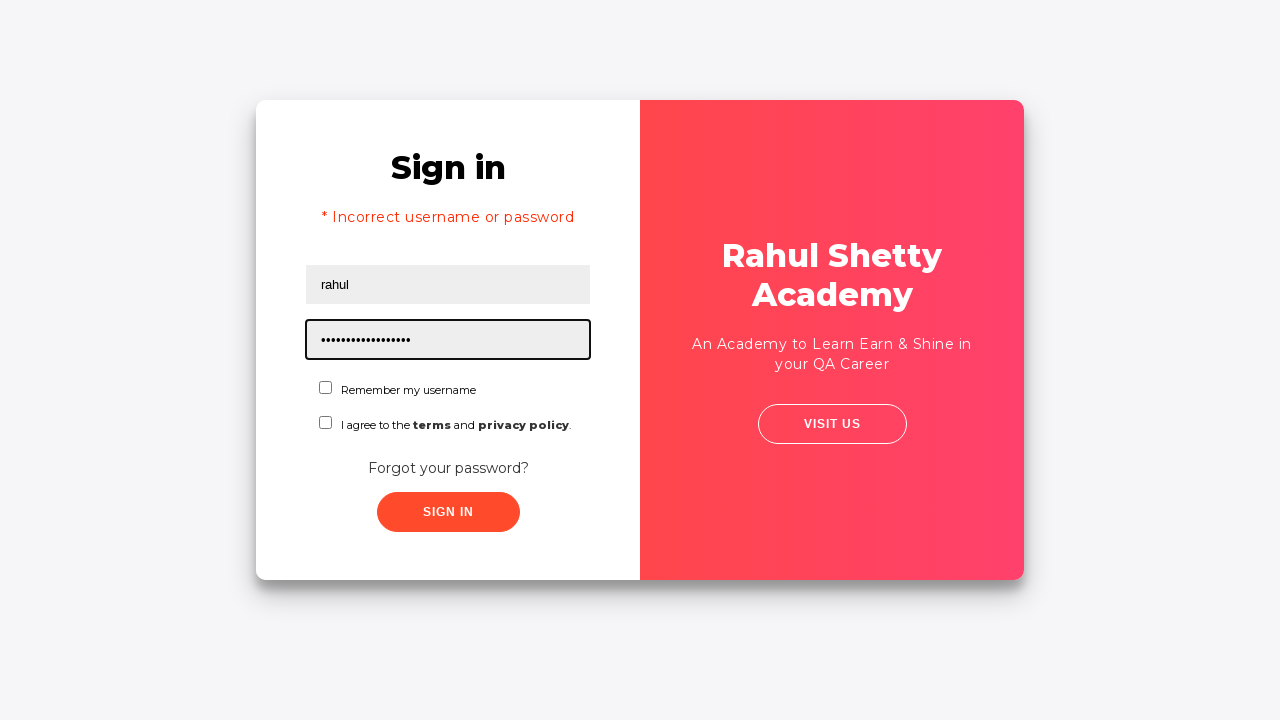

Checked the checkbox at (326, 388) on #chkboxOne
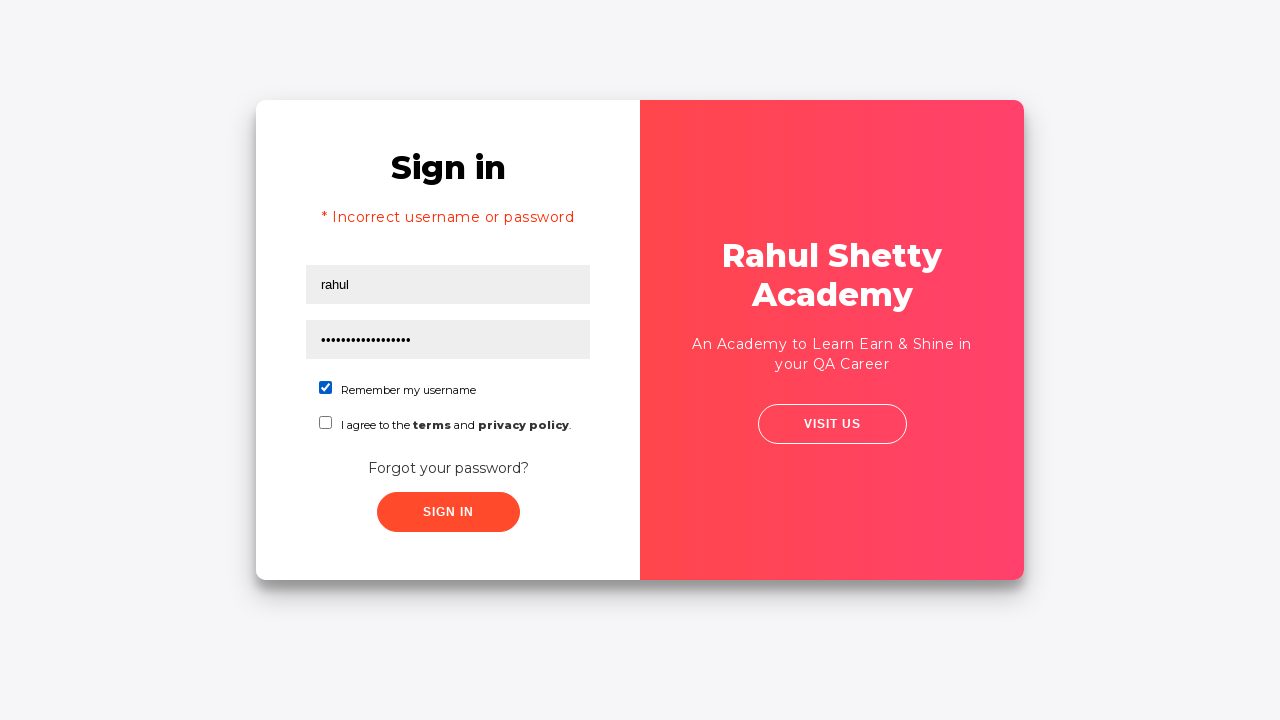

Clicked submit button to log in with correct credentials at (448, 512) on xpath=//button[contains(@class, 'submit')]
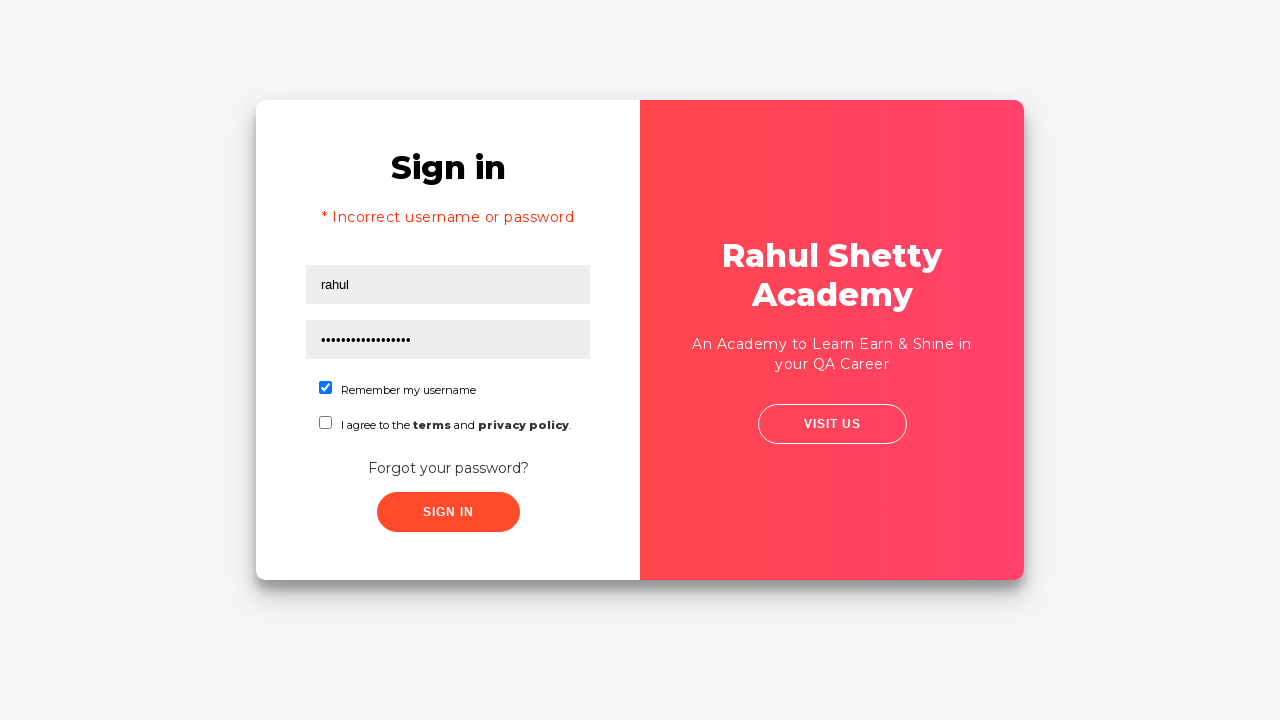

Waited for successful login - h2 element appeared
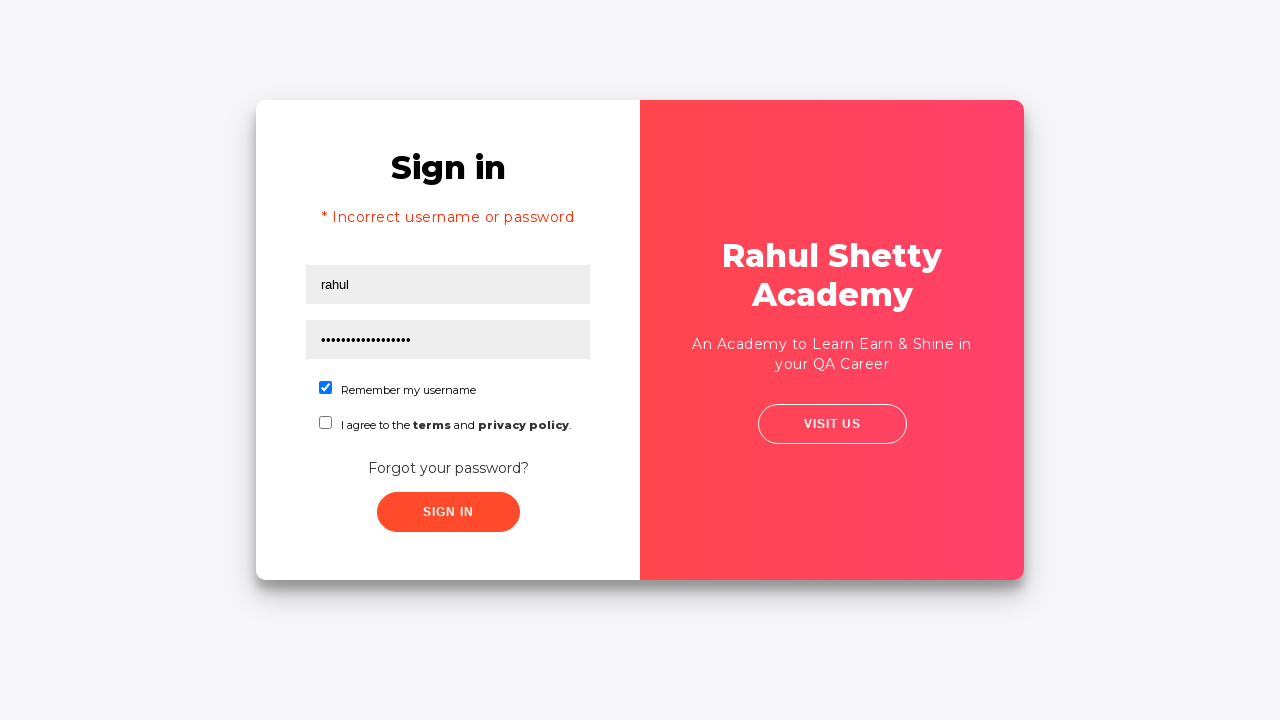

Clicked logout button at (1184, 55) on .logout-btn
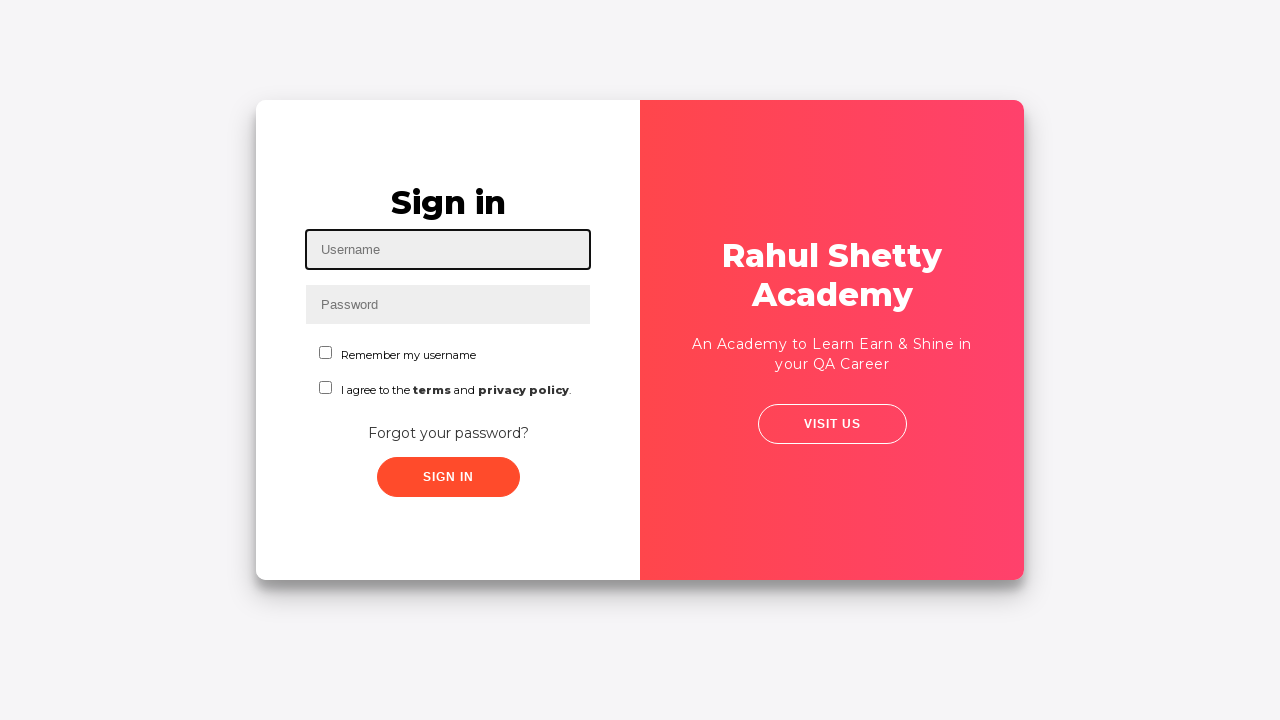

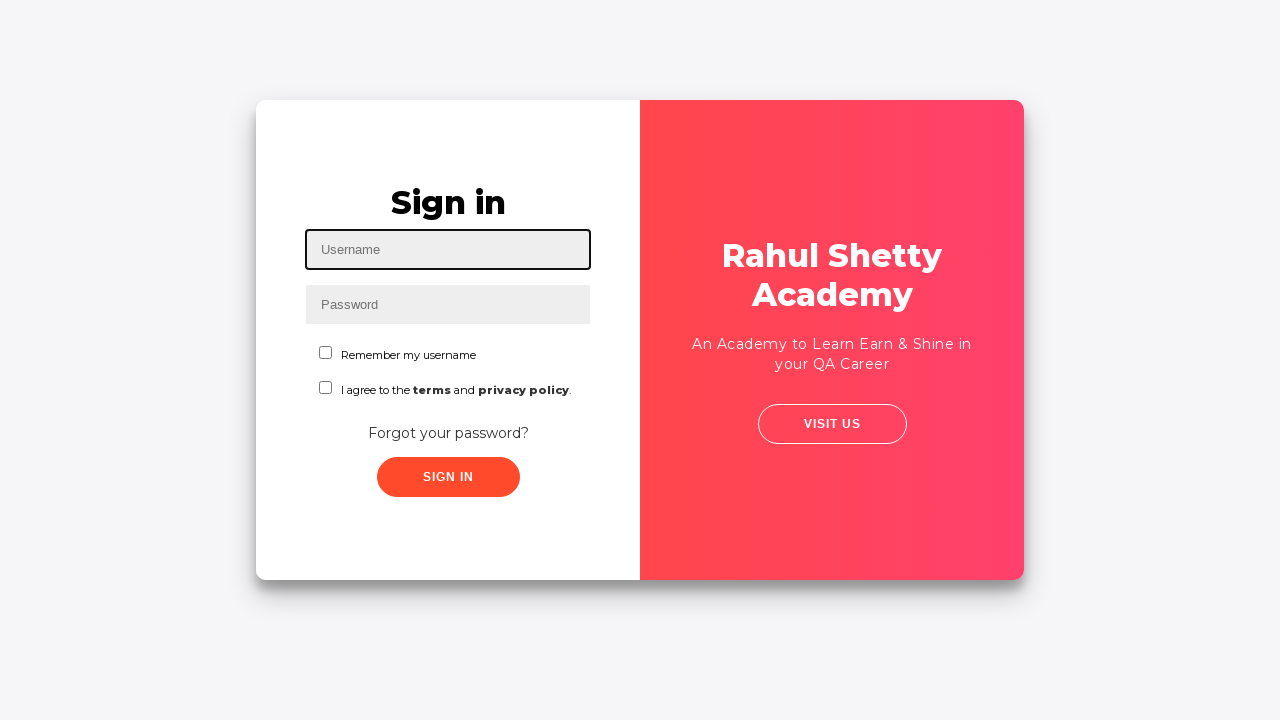